Tests timeout handling by clicking an AJAX button and waiting for the success element to become clickable

Starting URL: http://uitestingplayground.com/ajax

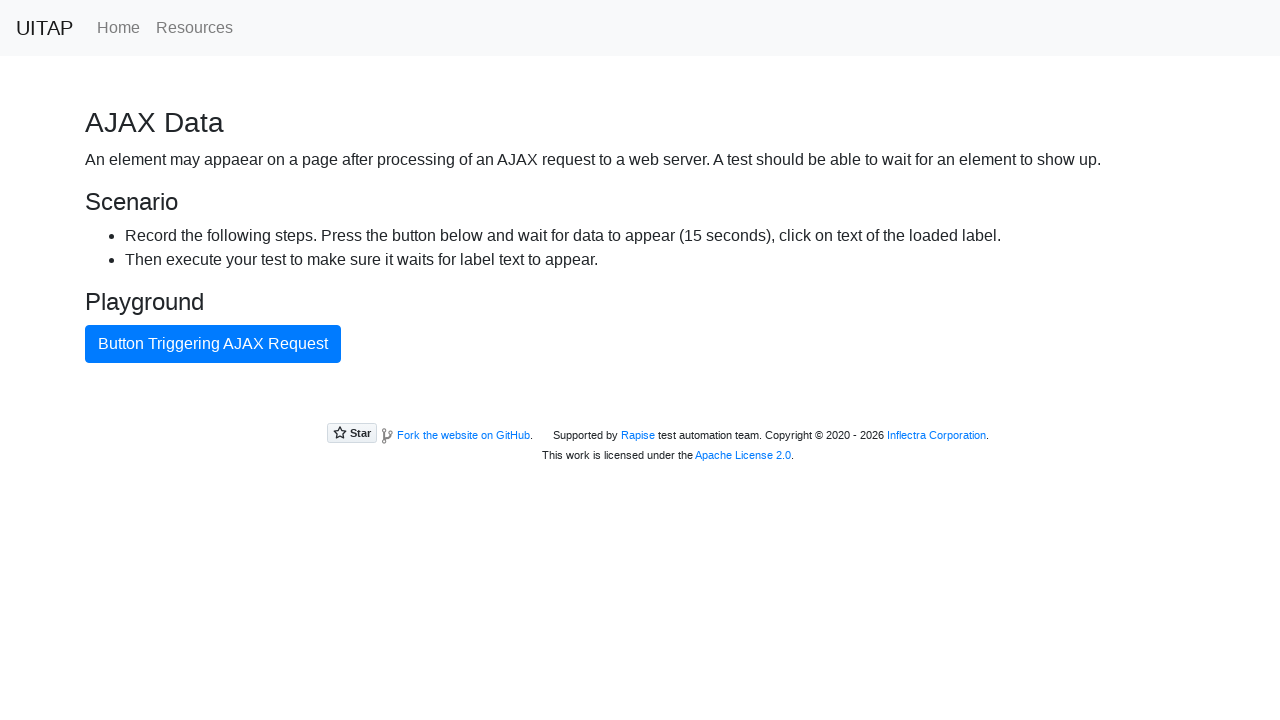

Clicked button triggering AJAX request at (213, 344) on internal:text="Button Triggering AJAX Request"i
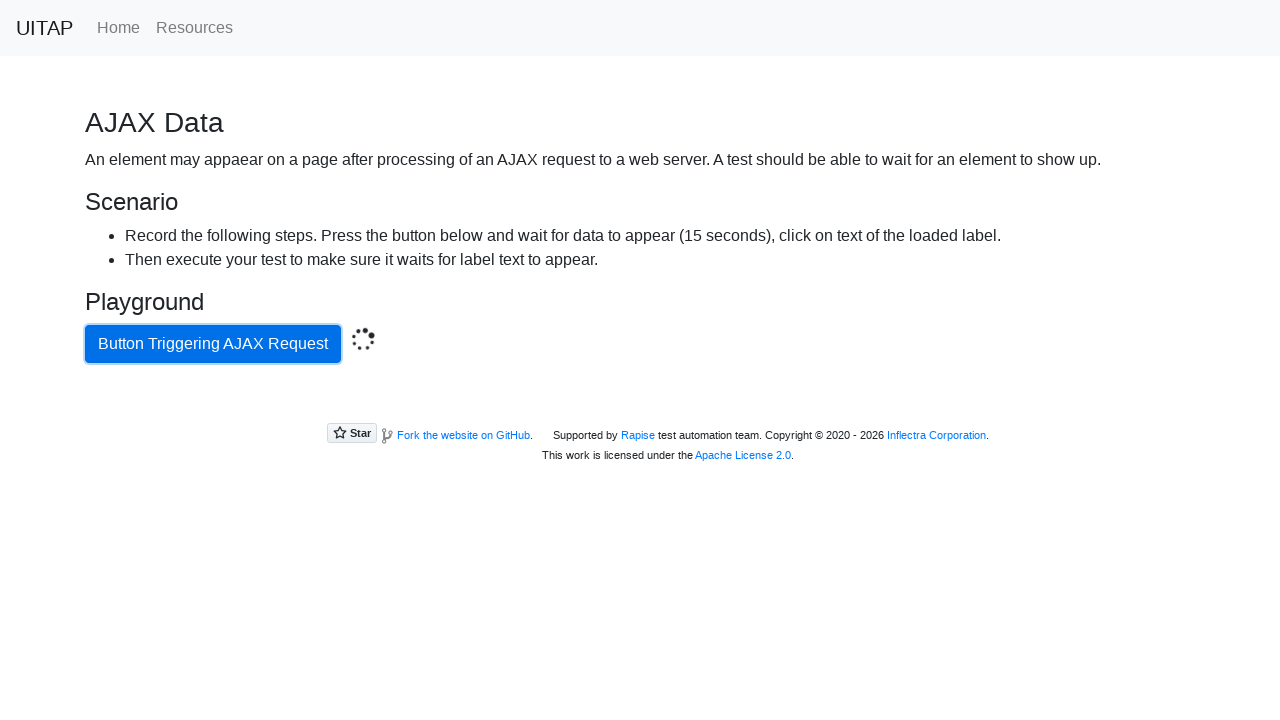

Clicked success button after waiting for AJAX response at (640, 405) on .bg-success
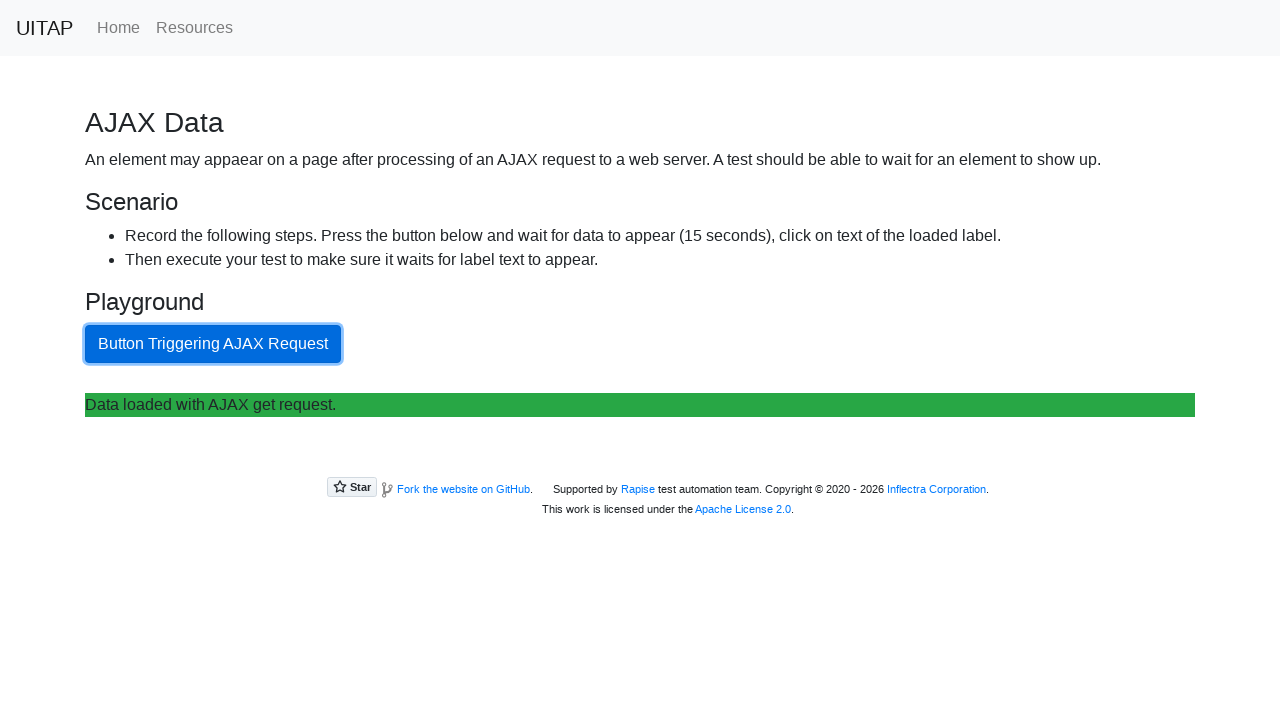

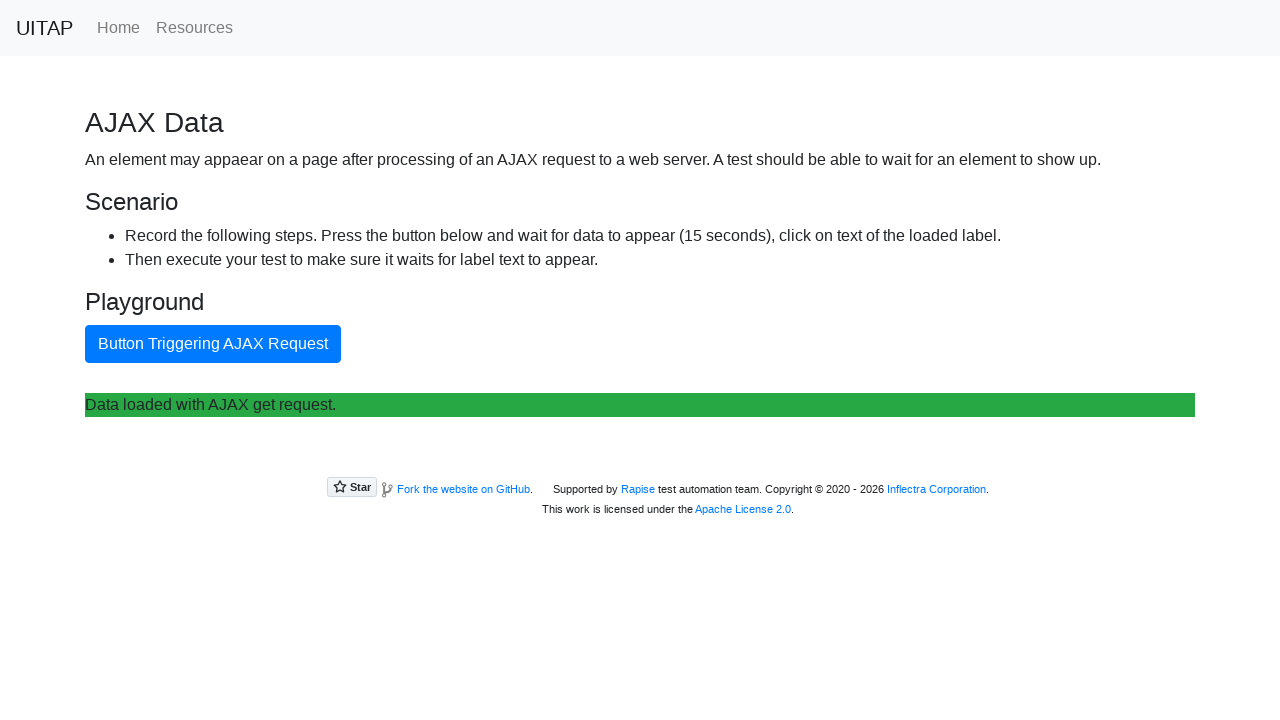